Tests if the password field is enabled and can accept input

Starting URL: https://preview.facilgo.com/

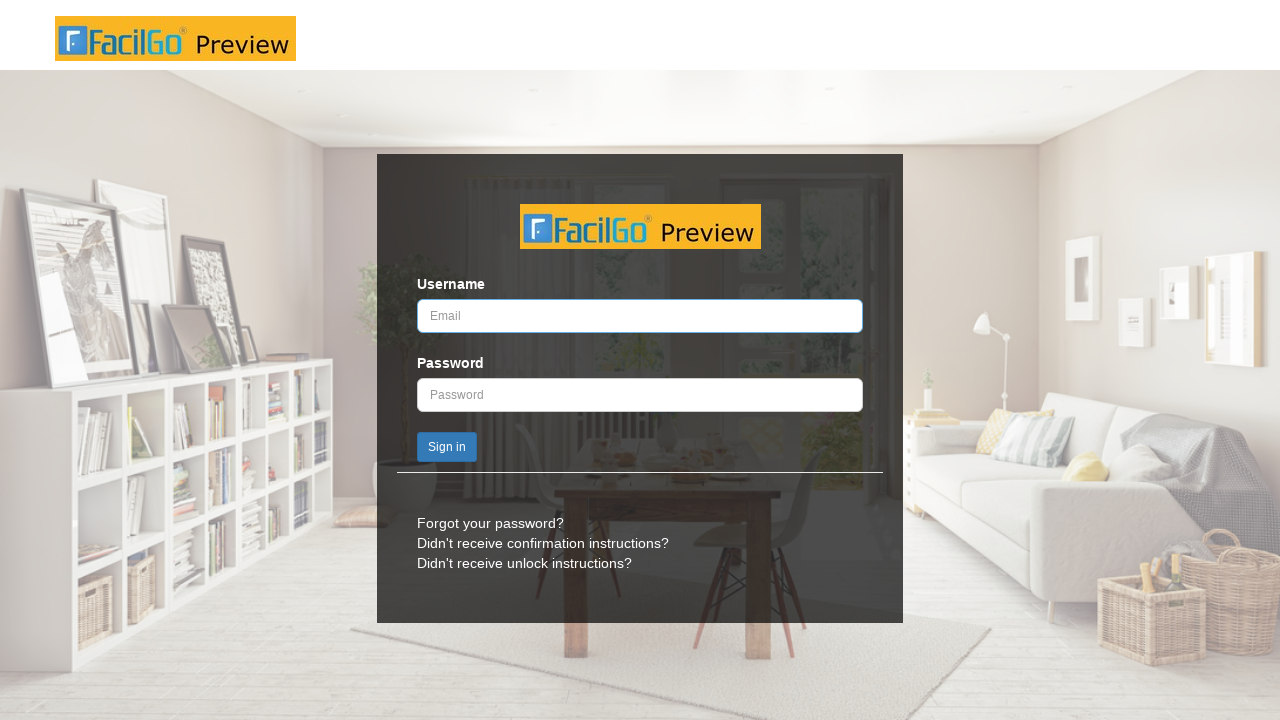

Clicked on password field to enable it at (640, 395) on input#user_password
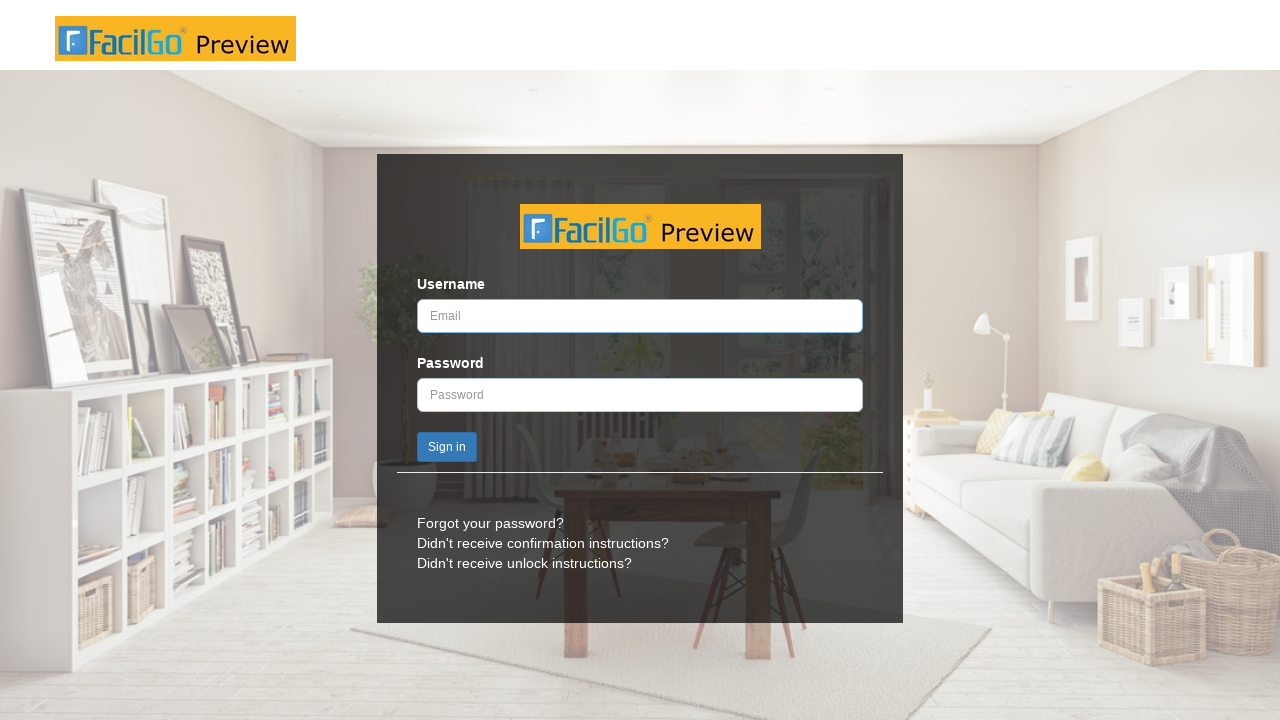

Filled password field with 'TestPassword123' to verify it accepts input on input#user_password
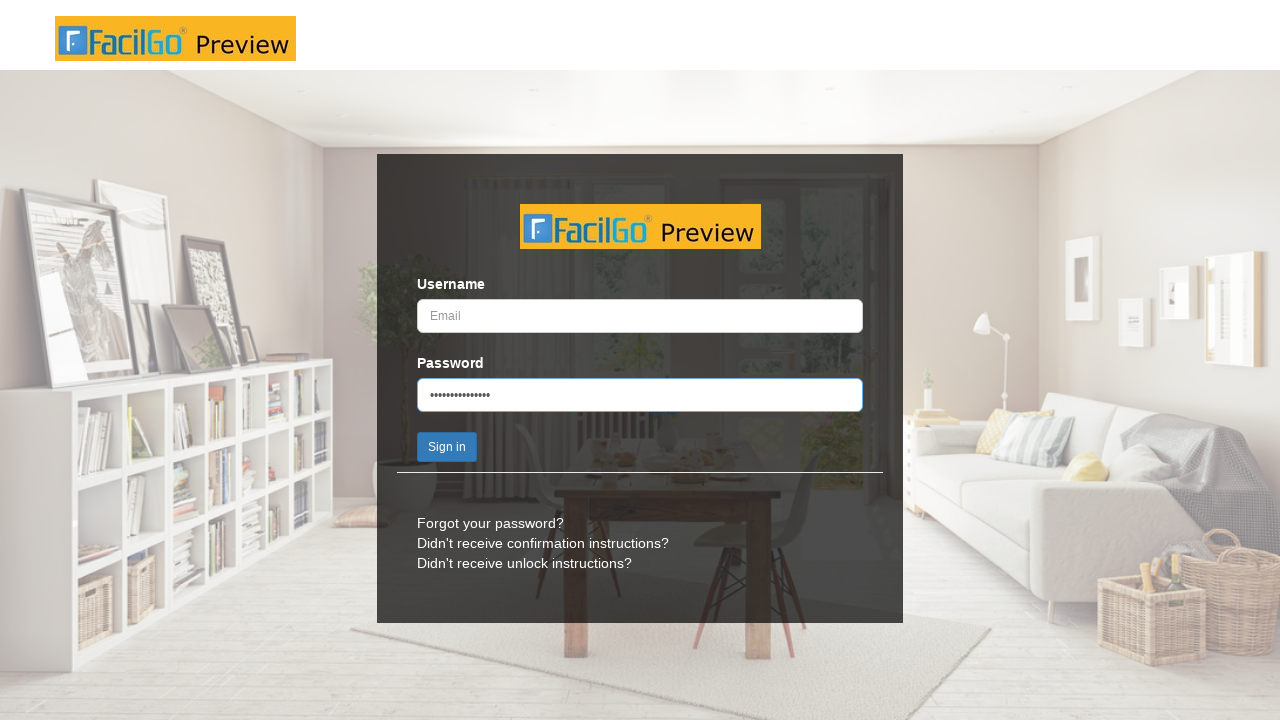

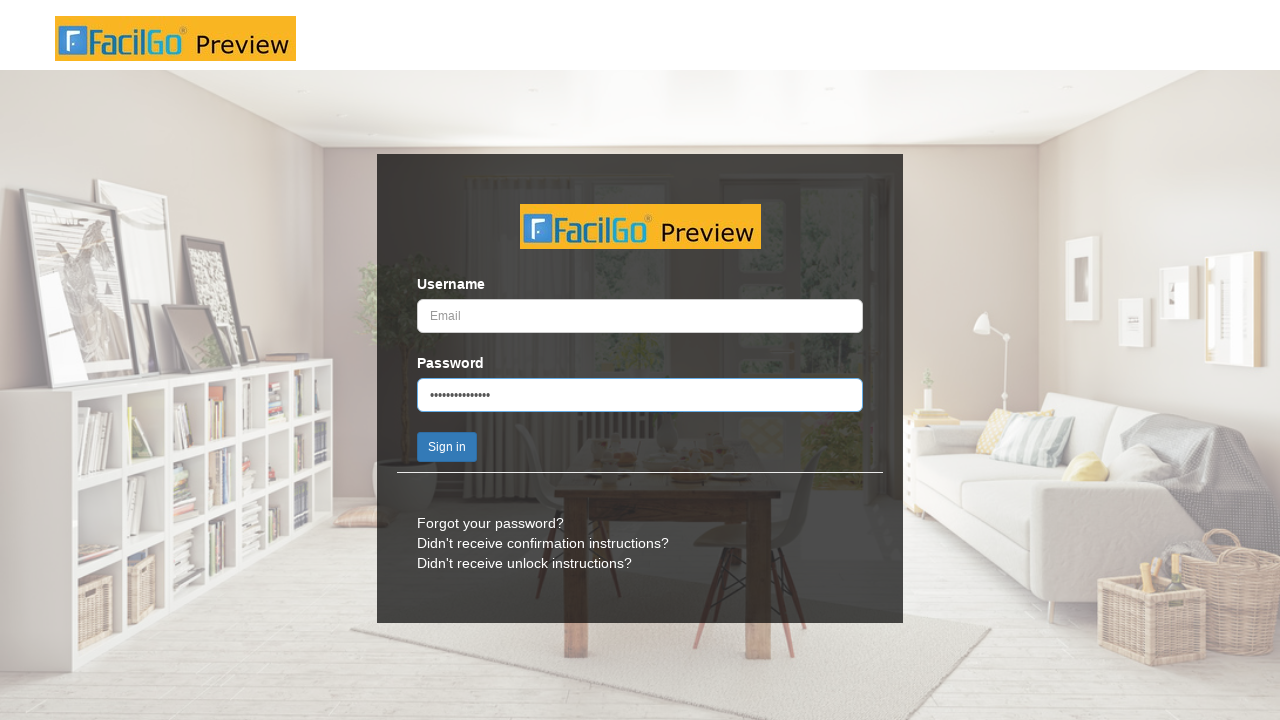